Tests filling all checkout form fields and verifies no error messages appear

Starting URL: https://webshop-agil-testautomatiserare.netlify.app/

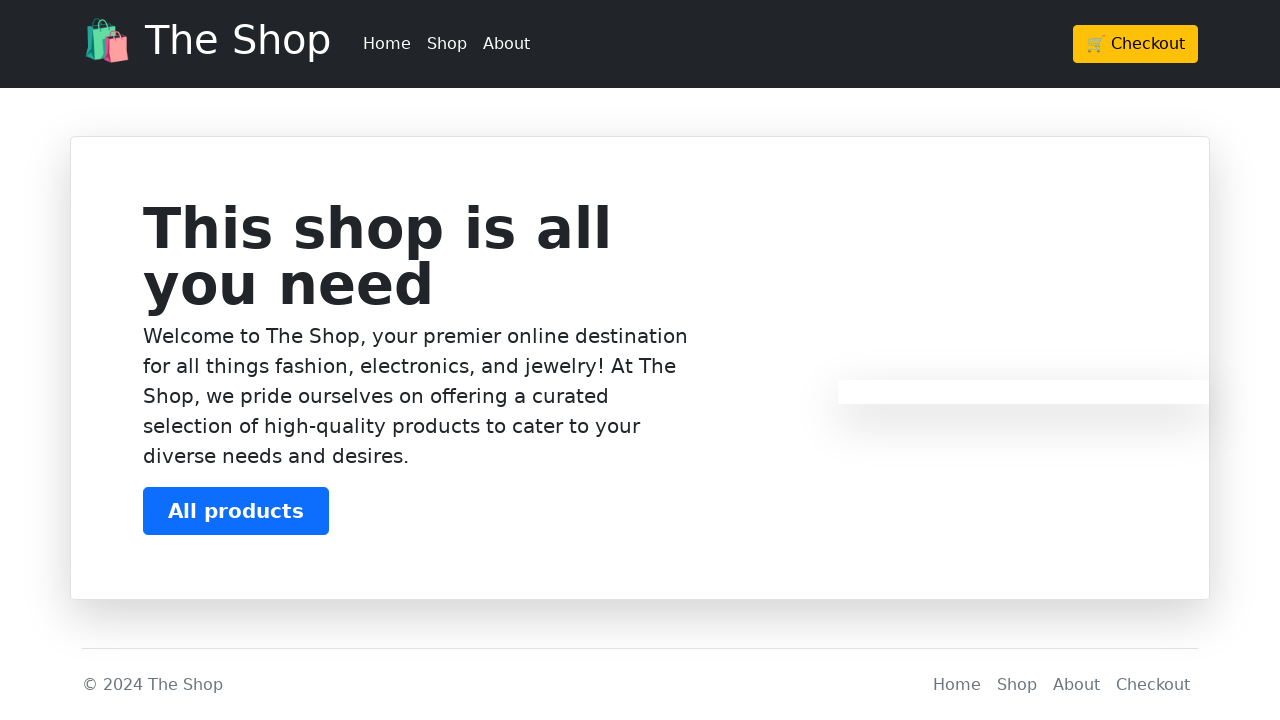

Clicked Checkout button at (1136, 44) on xpath=/html/body/header/div/div/div/a
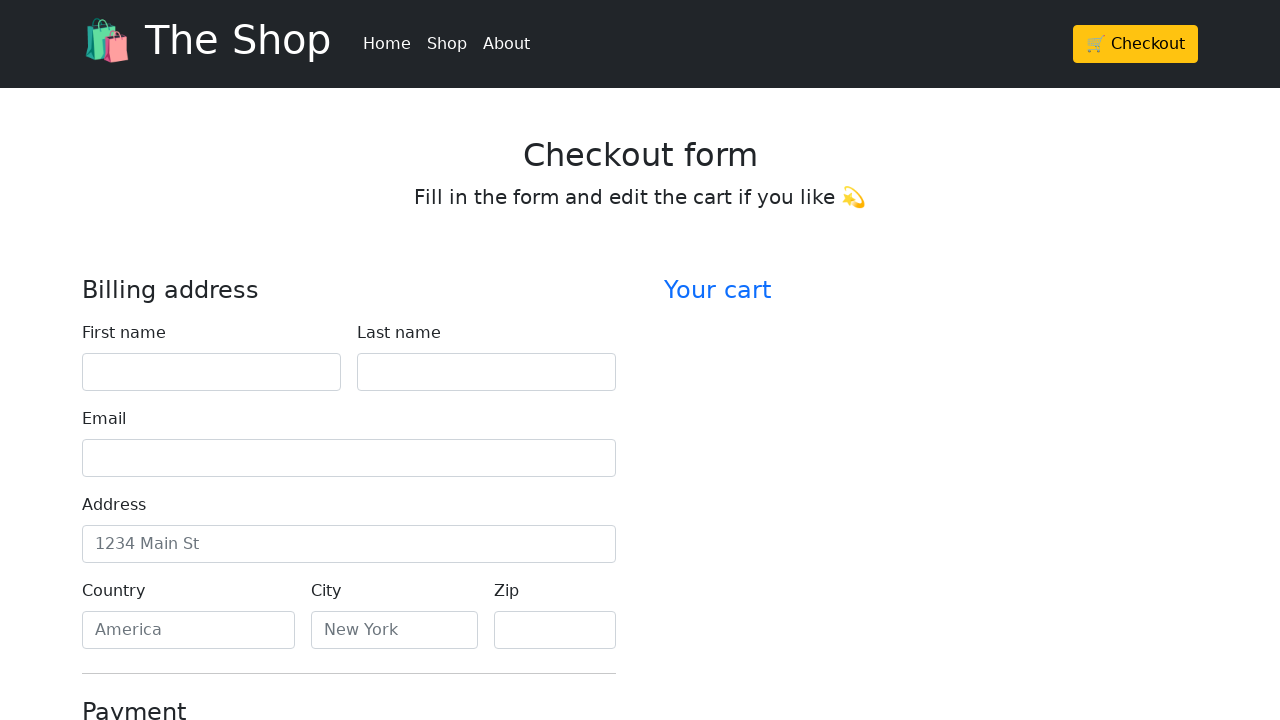

Waited 1000ms for page to load
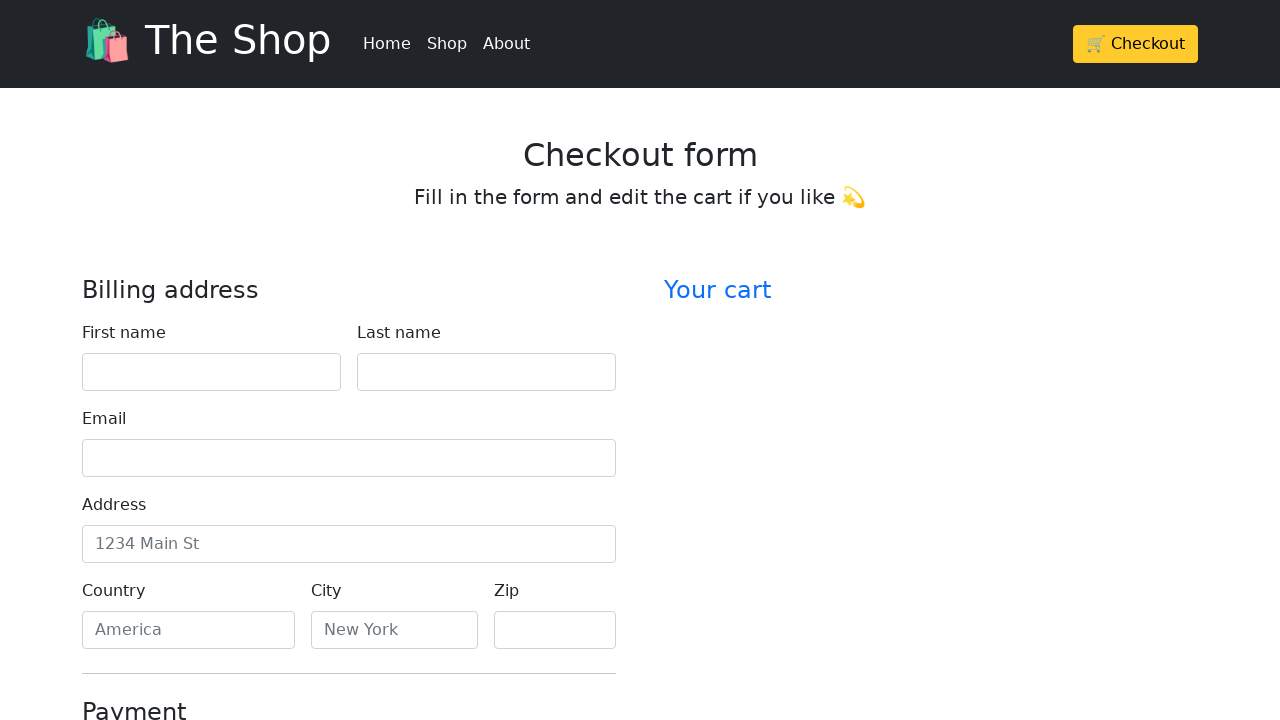

Filled firstName field with 'John' on #firstName
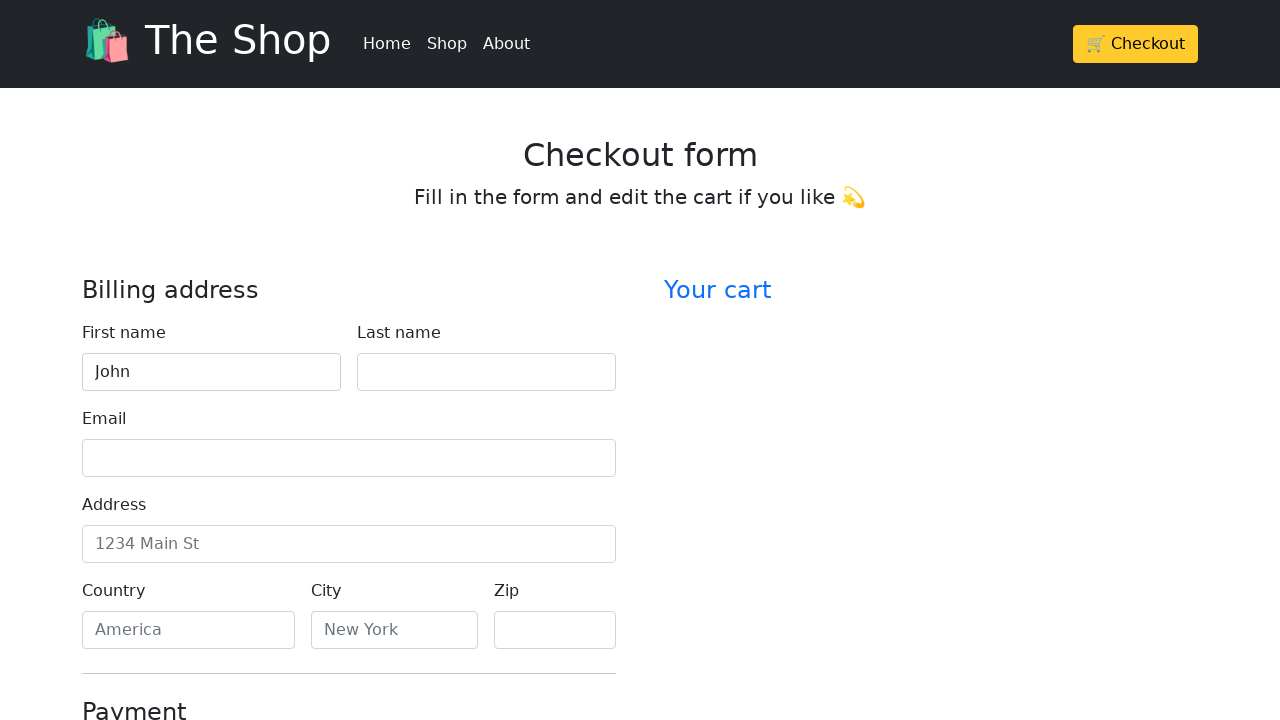

Filled lastName field with 'Doe' on #lastName
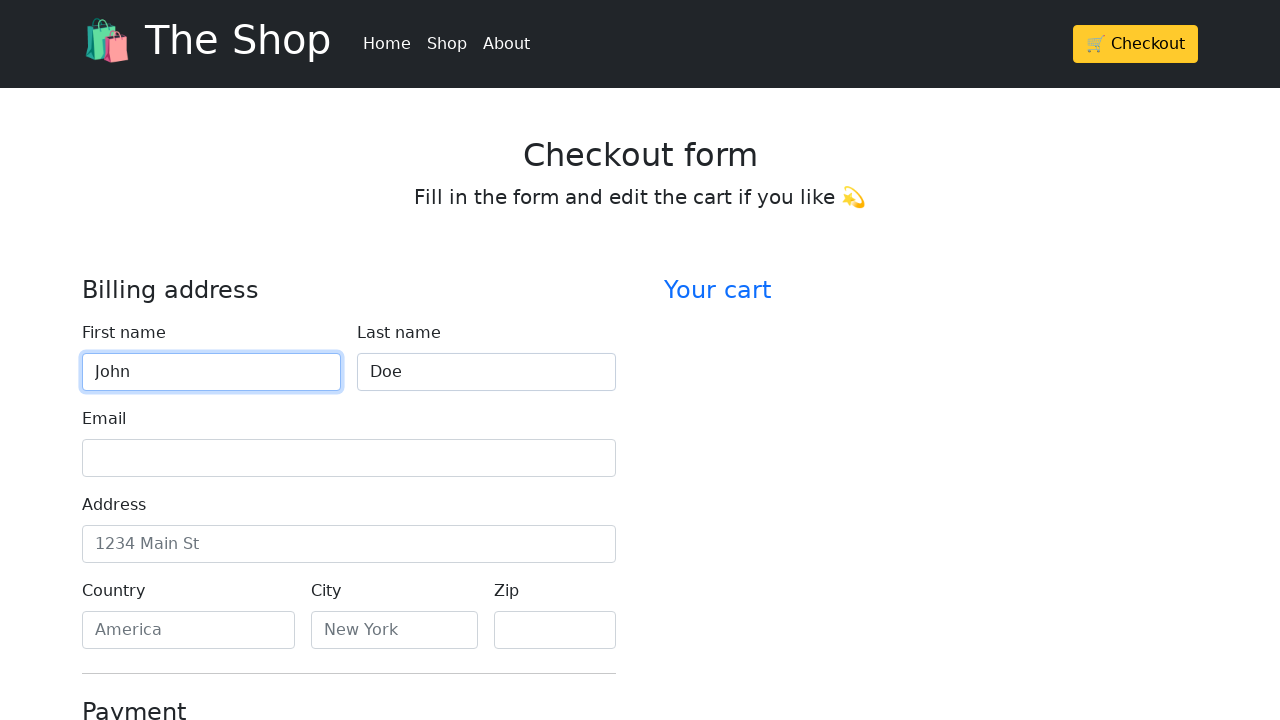

Filled email field with 'john.doe@example.com' on #email
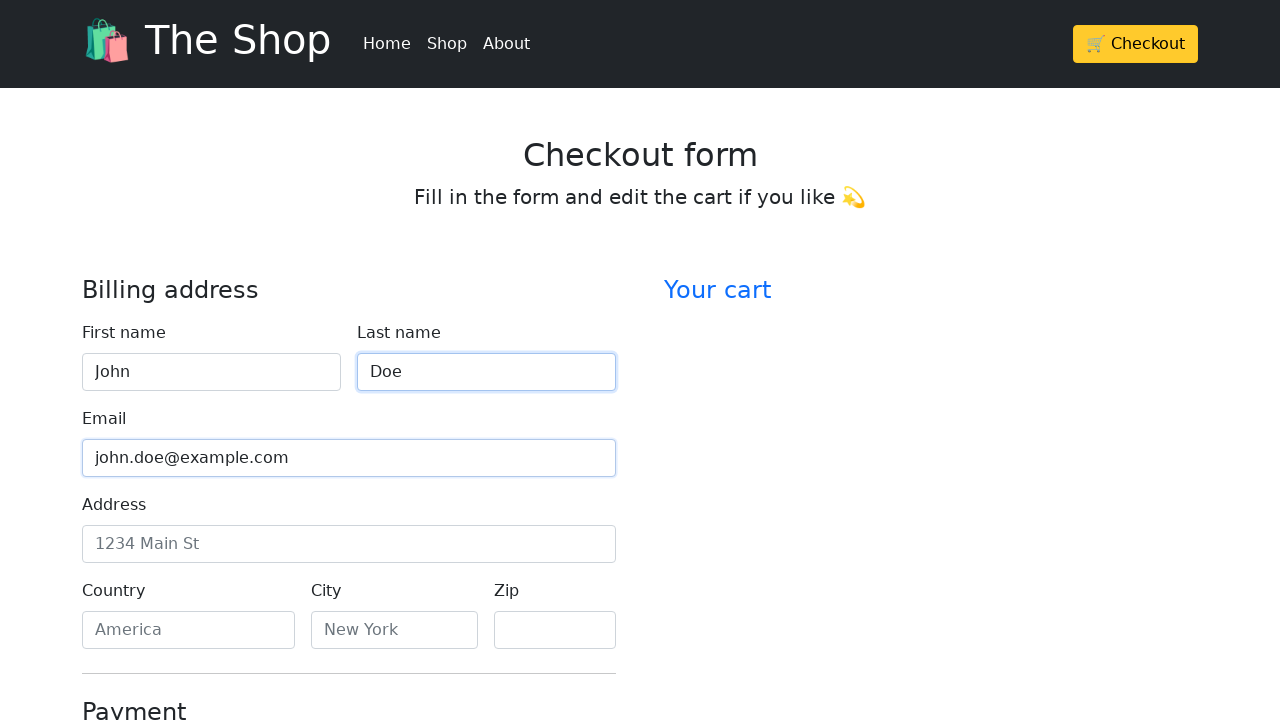

Filled address field with '123 Test Street' on #address
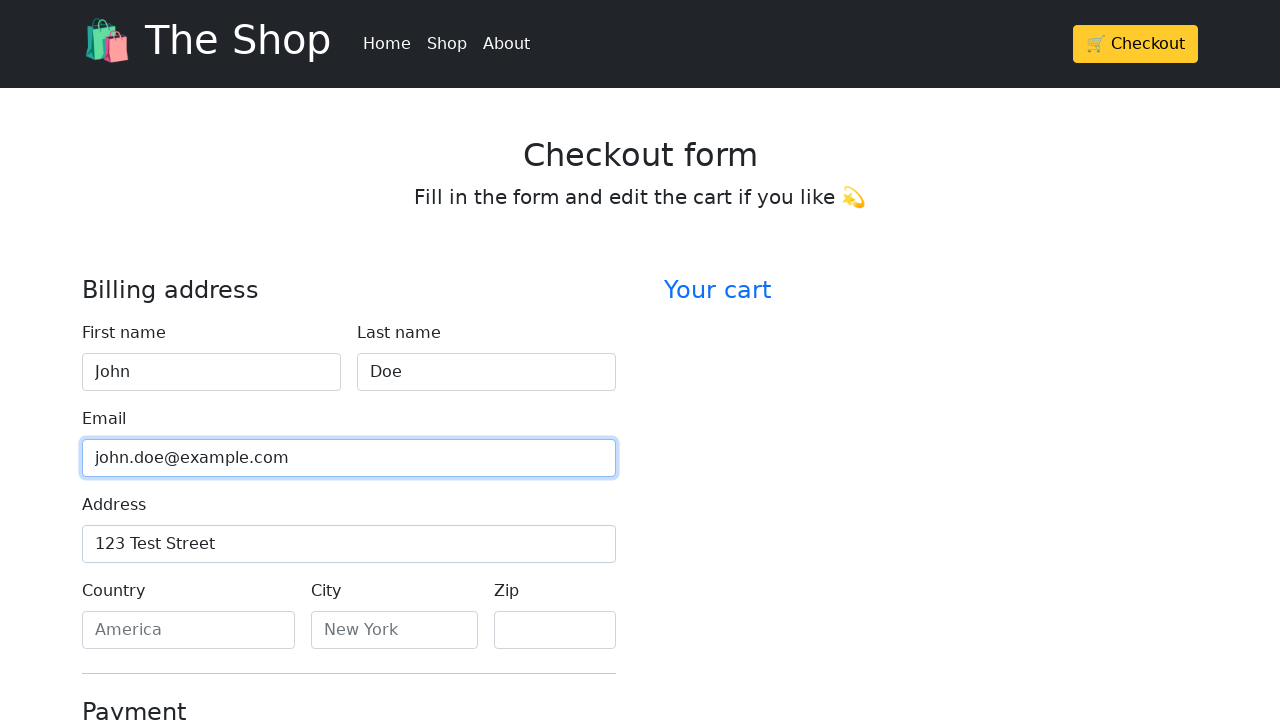

Filled country field with 'Sweden' on #country
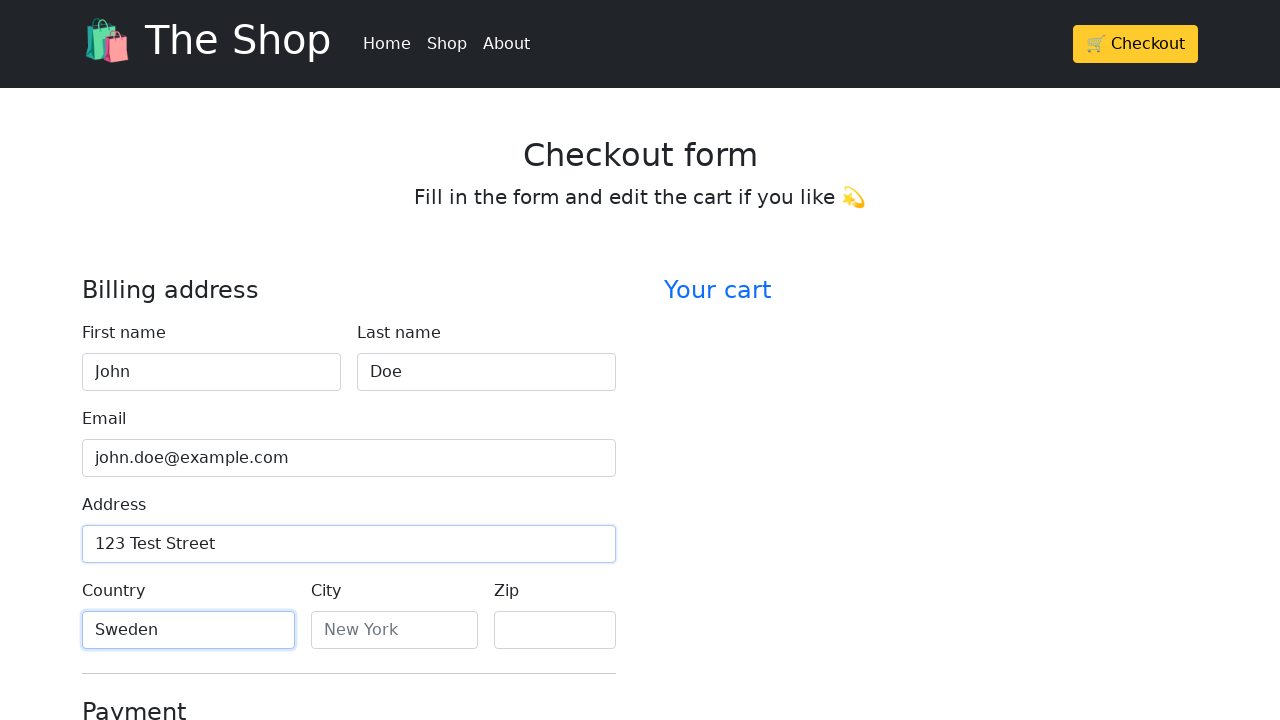

Filled city field with 'Stockholm' on #city
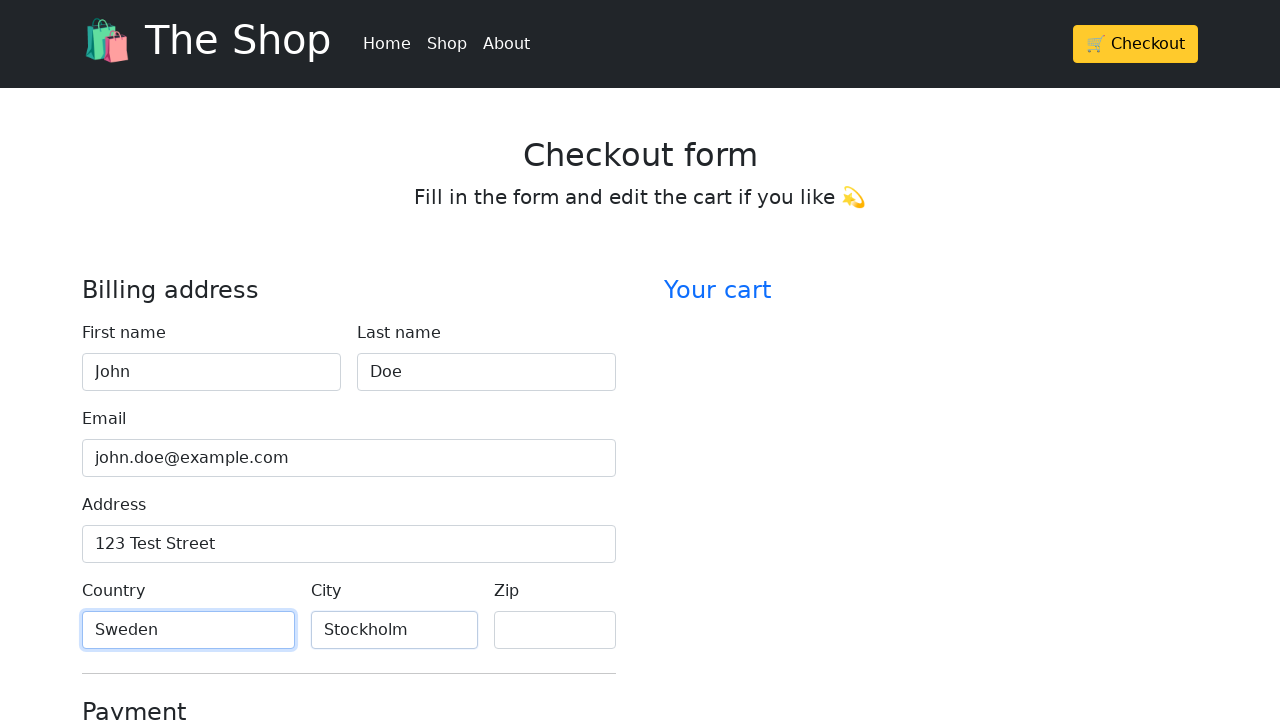

Filled zip field with '12345' on #zip
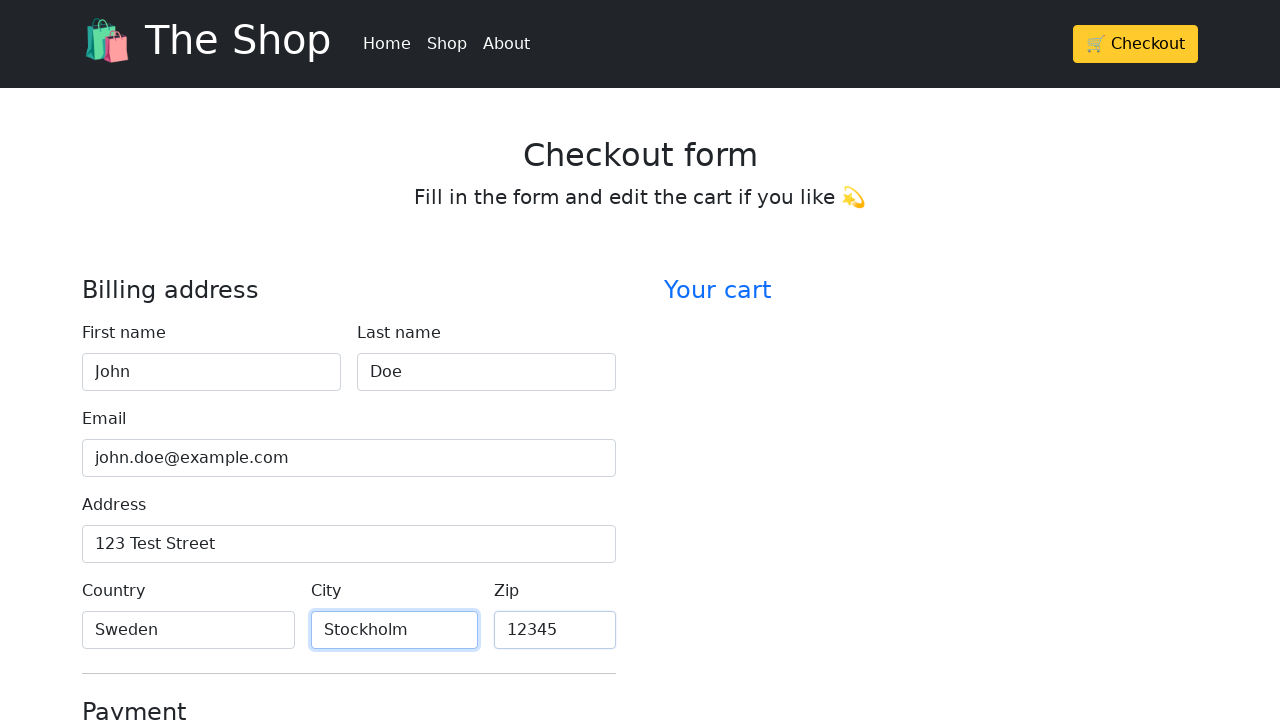

Filled cc-name field with 'John Doe' on #cc-name
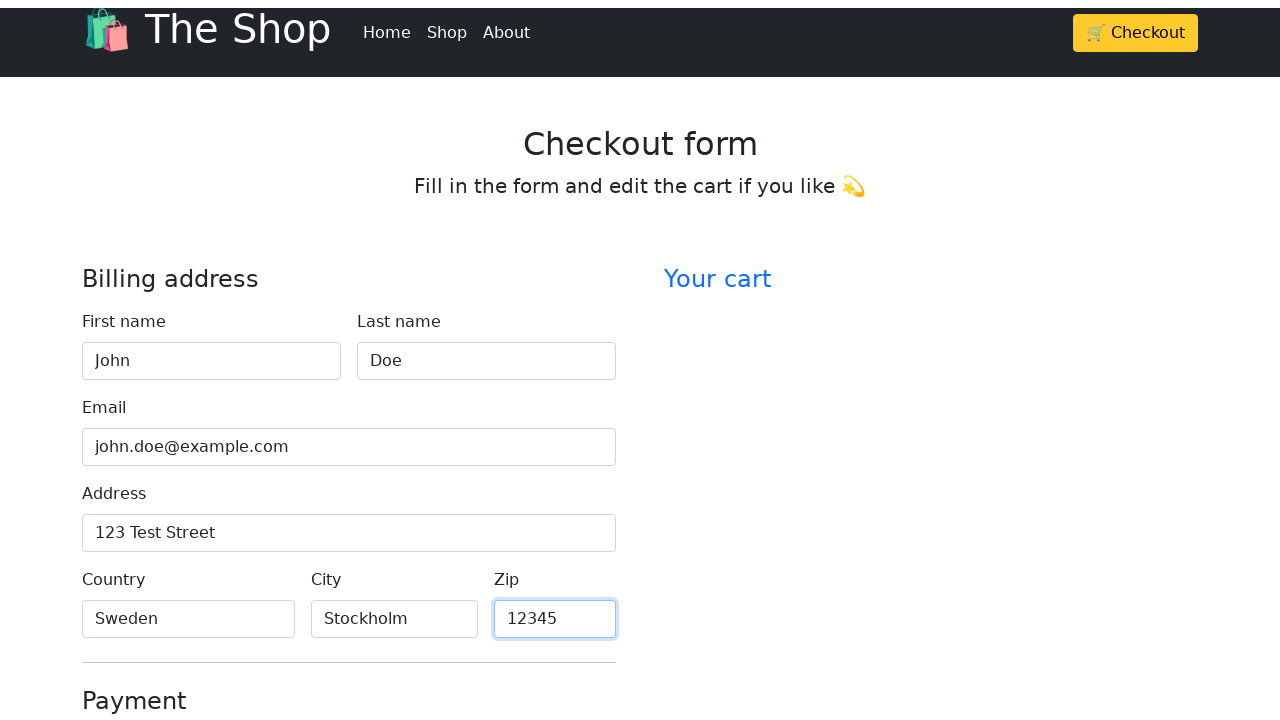

Filled cc-number field with '4111111111111111' on #cc-number
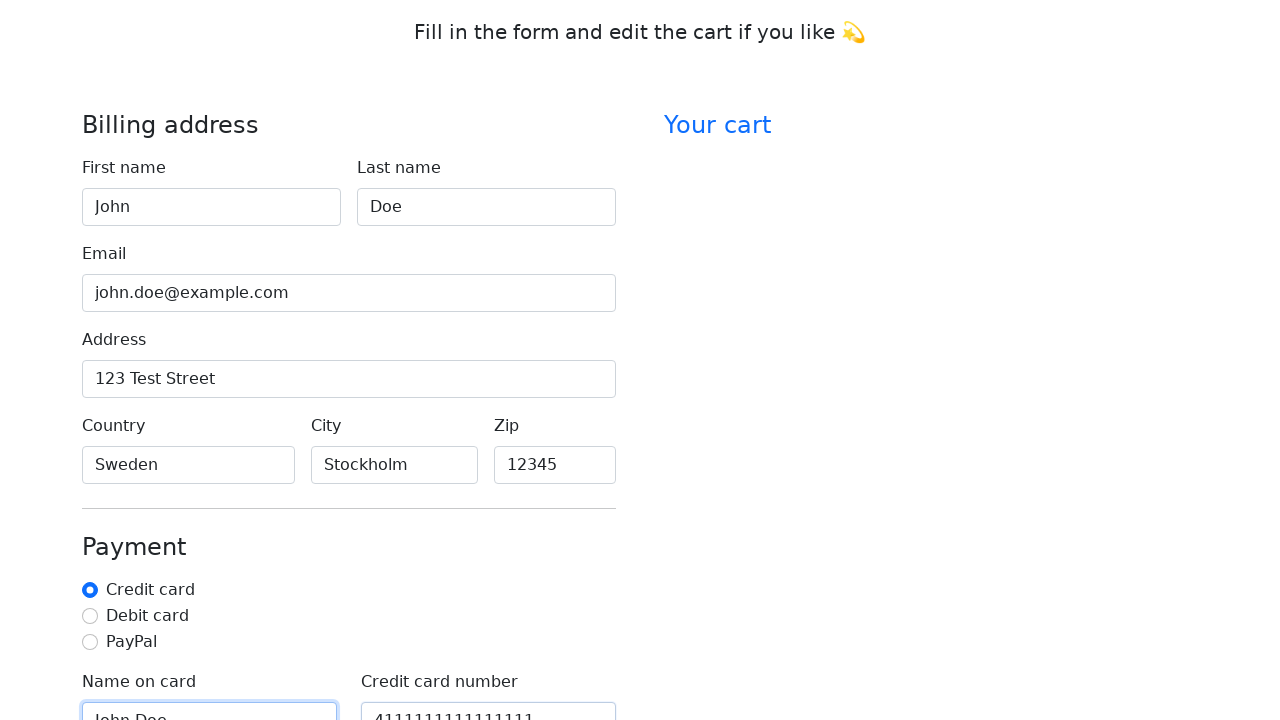

Filled cc-expiration field with '12/25' on #cc-expiration
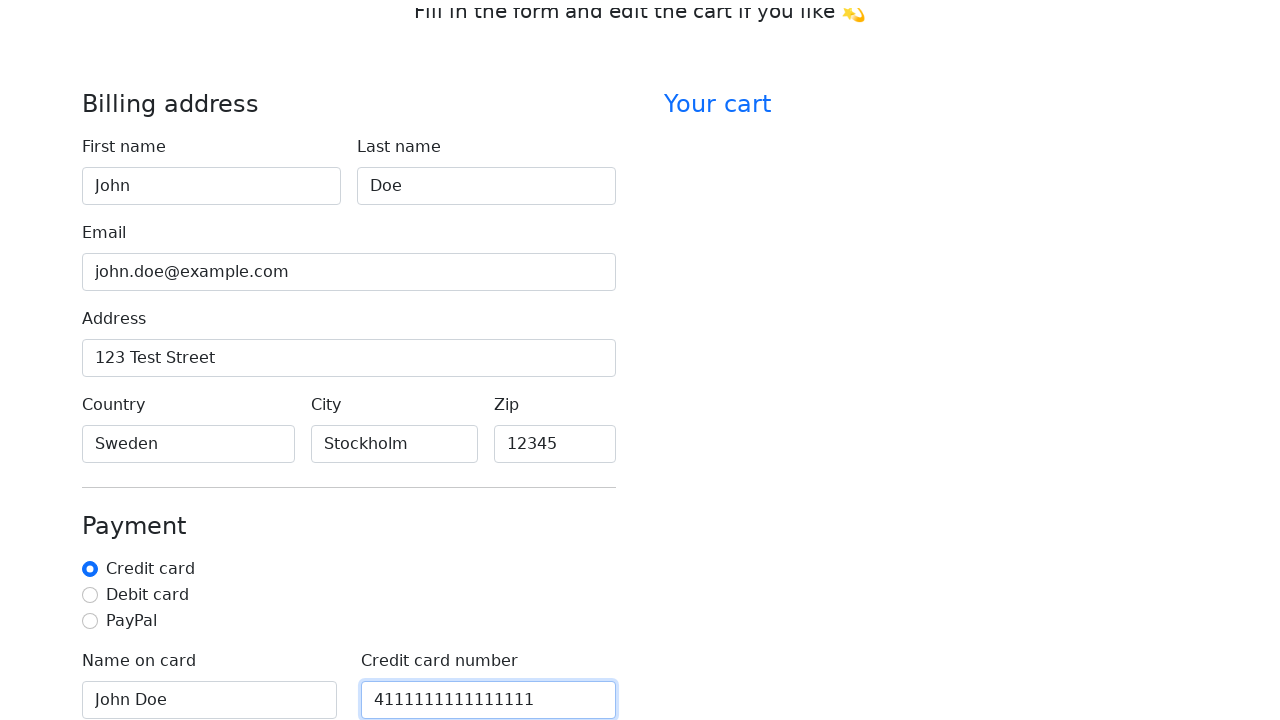

Filled cc-cvv field with '123' on #cc-cvv
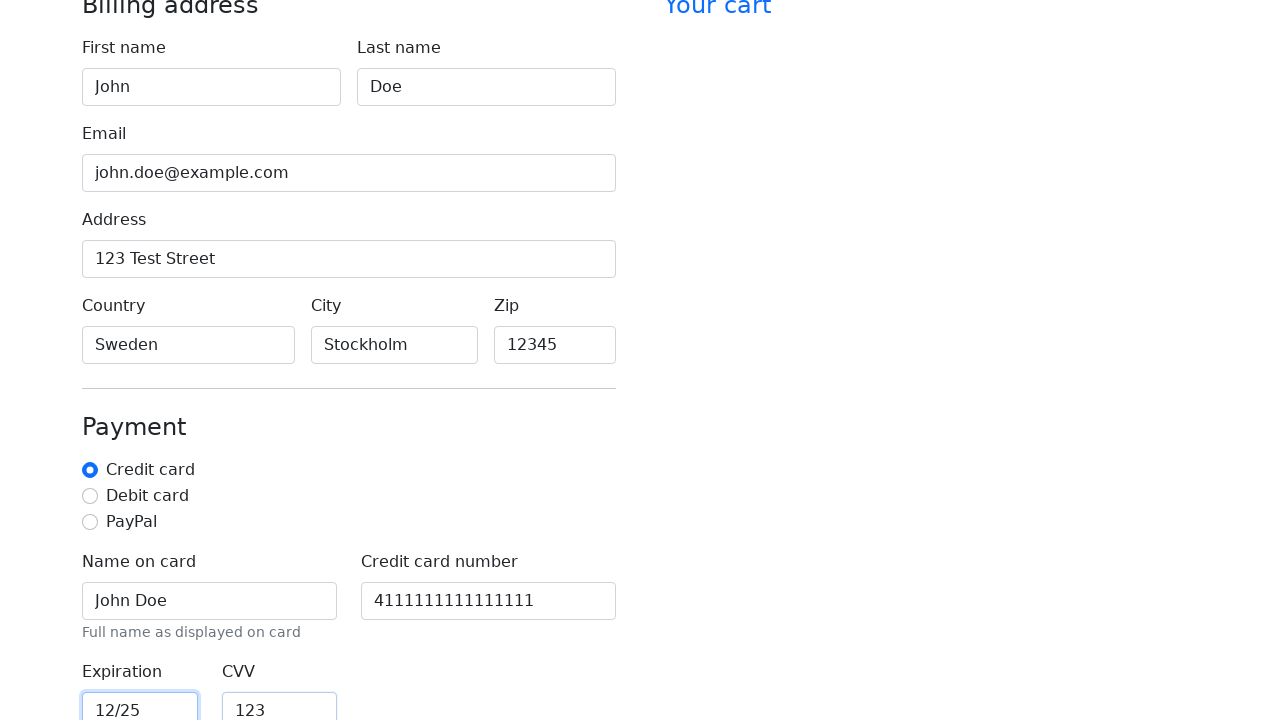

Located Continue to checkout button
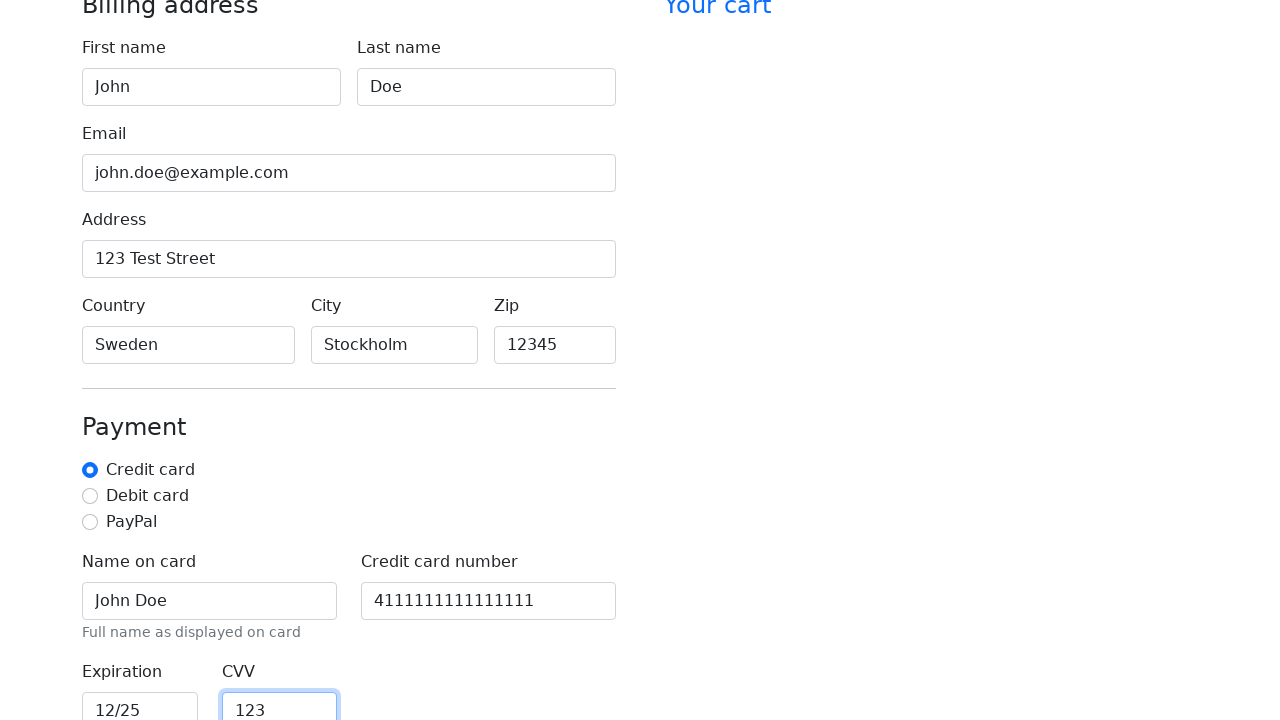

Scrolled Continue to checkout button into view
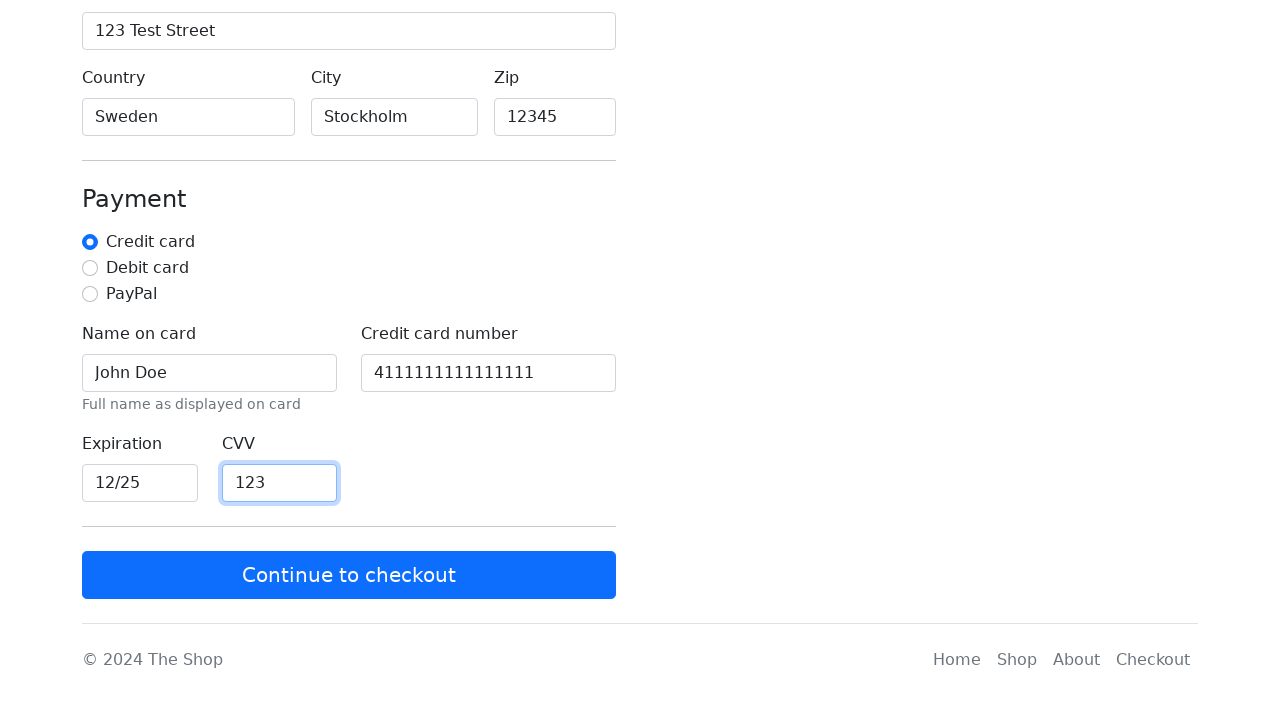

Waited 2000ms before clicking Continue button
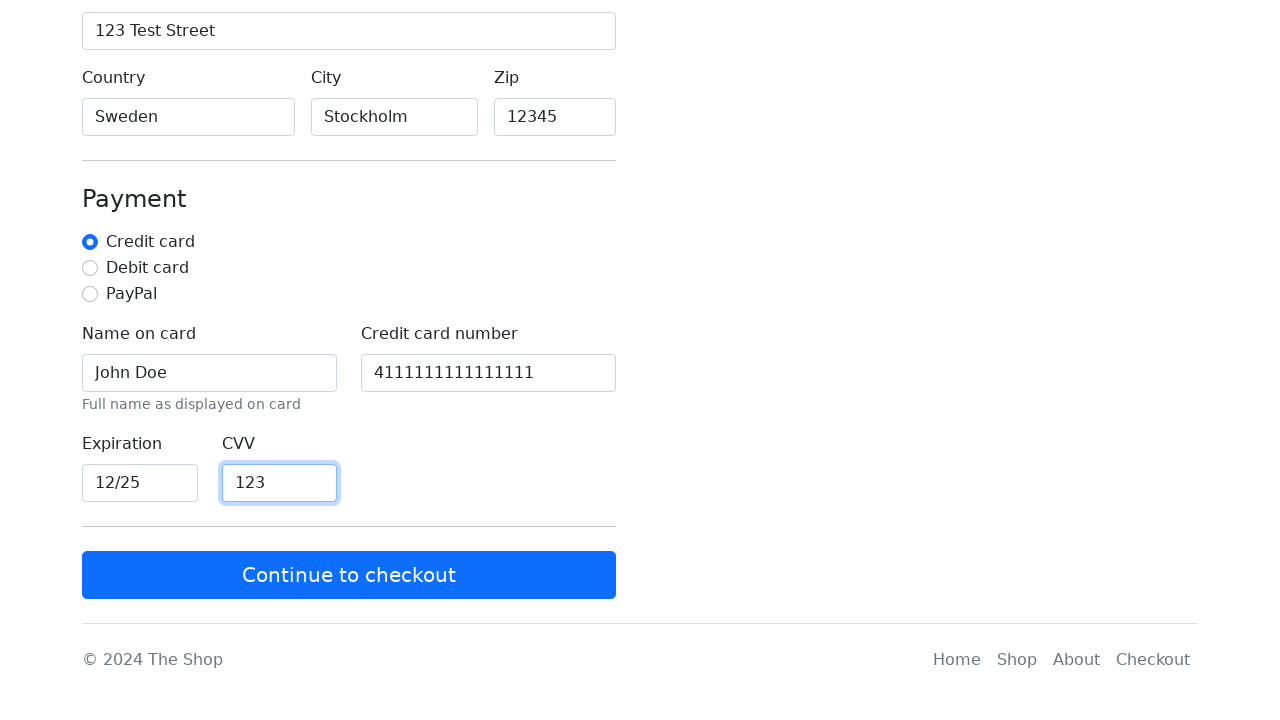

Clicked Continue to checkout button at (349, 575) on xpath=/html/body/main/div[2]/div[2]/form/button
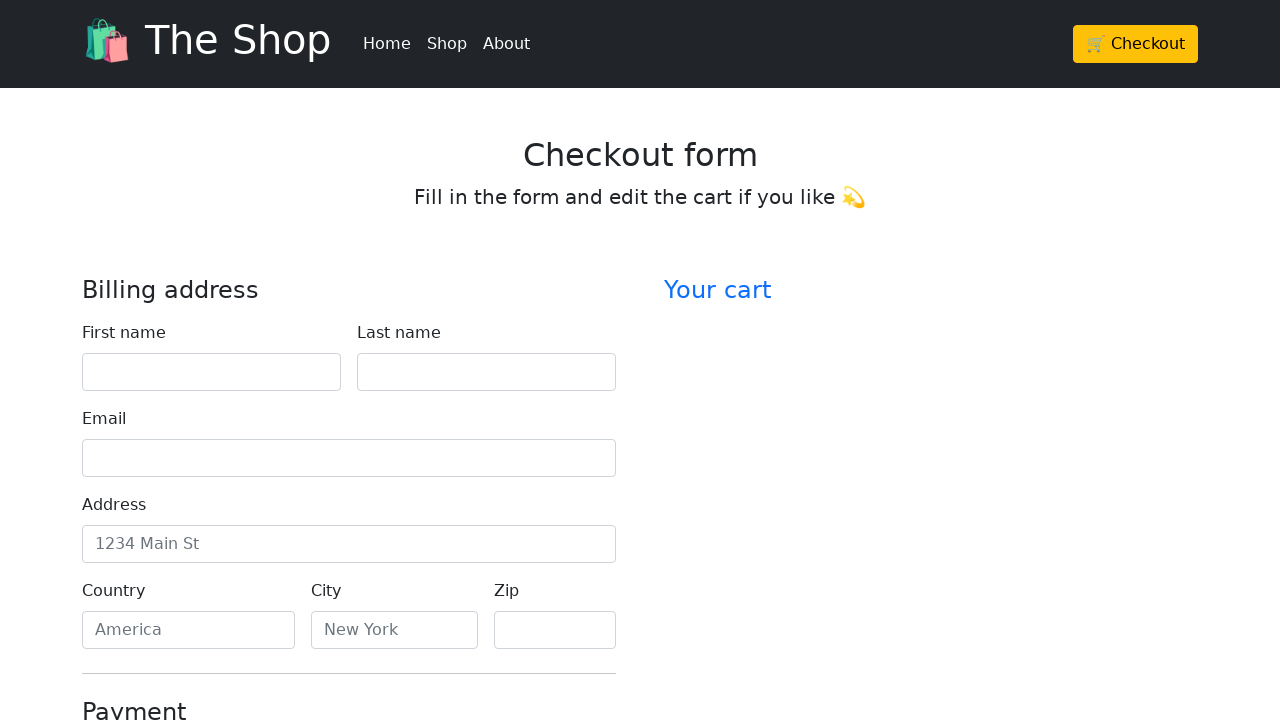

Checked if error messages are visible
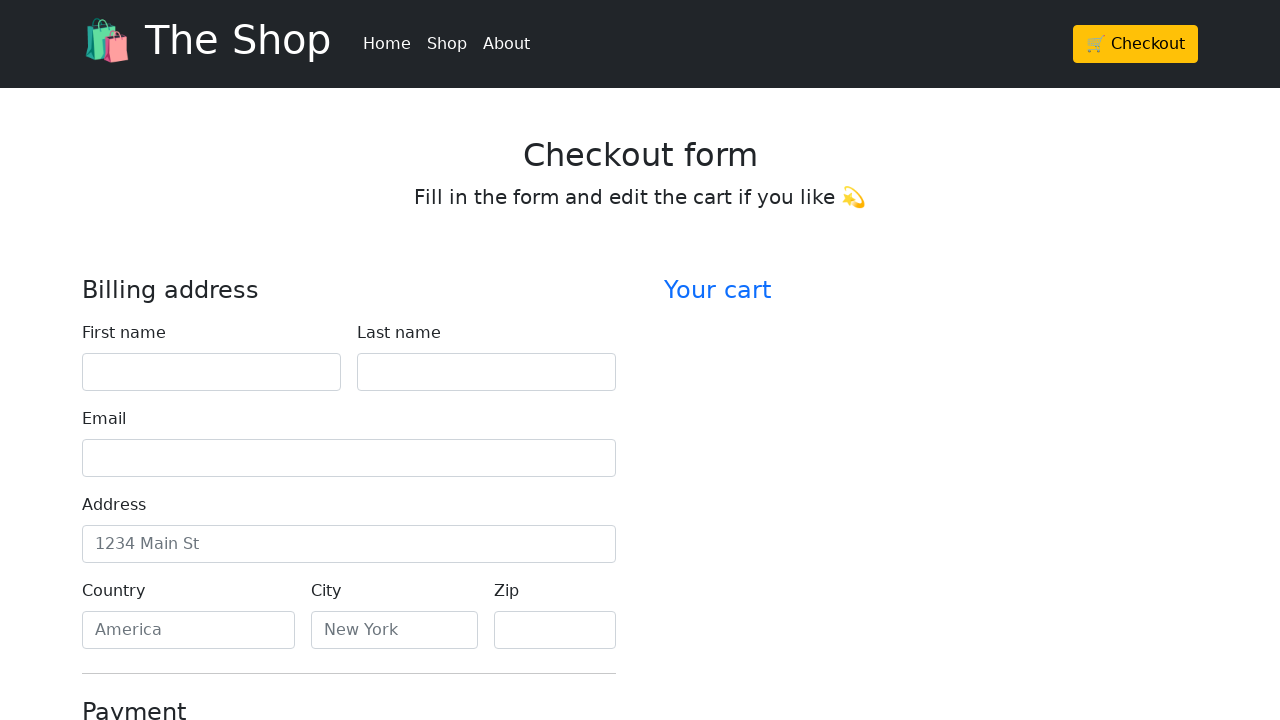

Verified no error messages appear on form
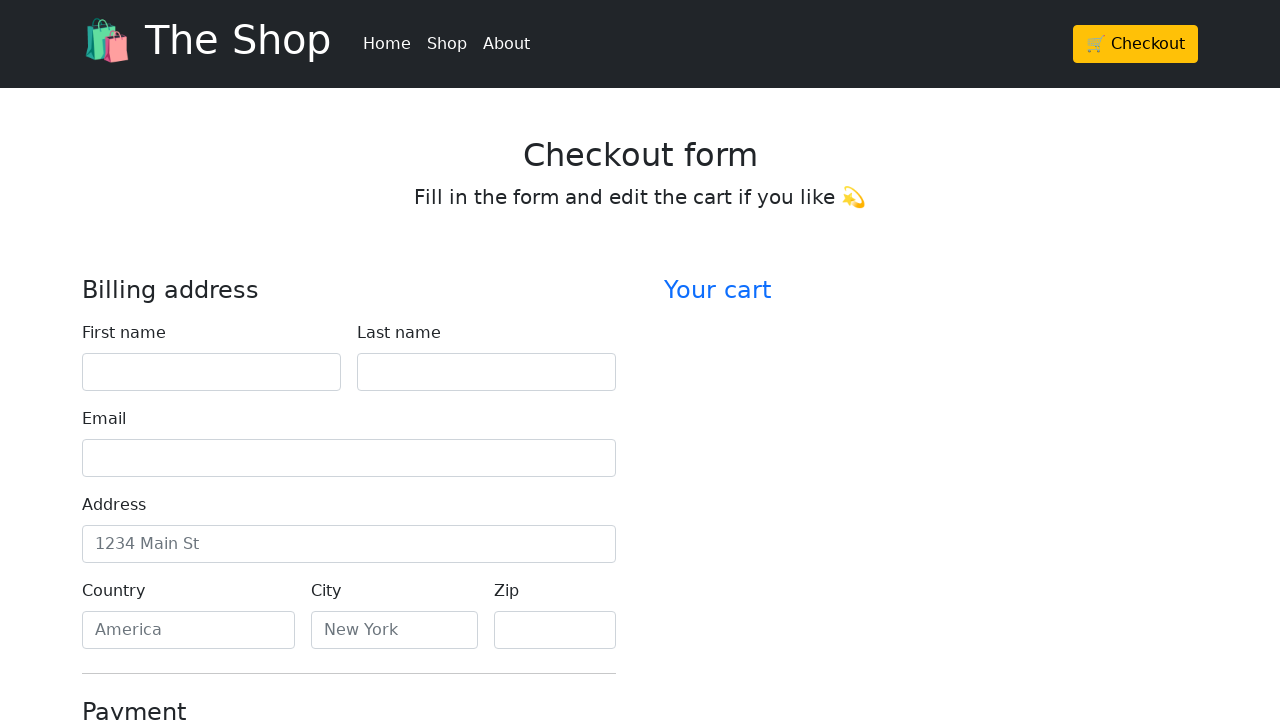

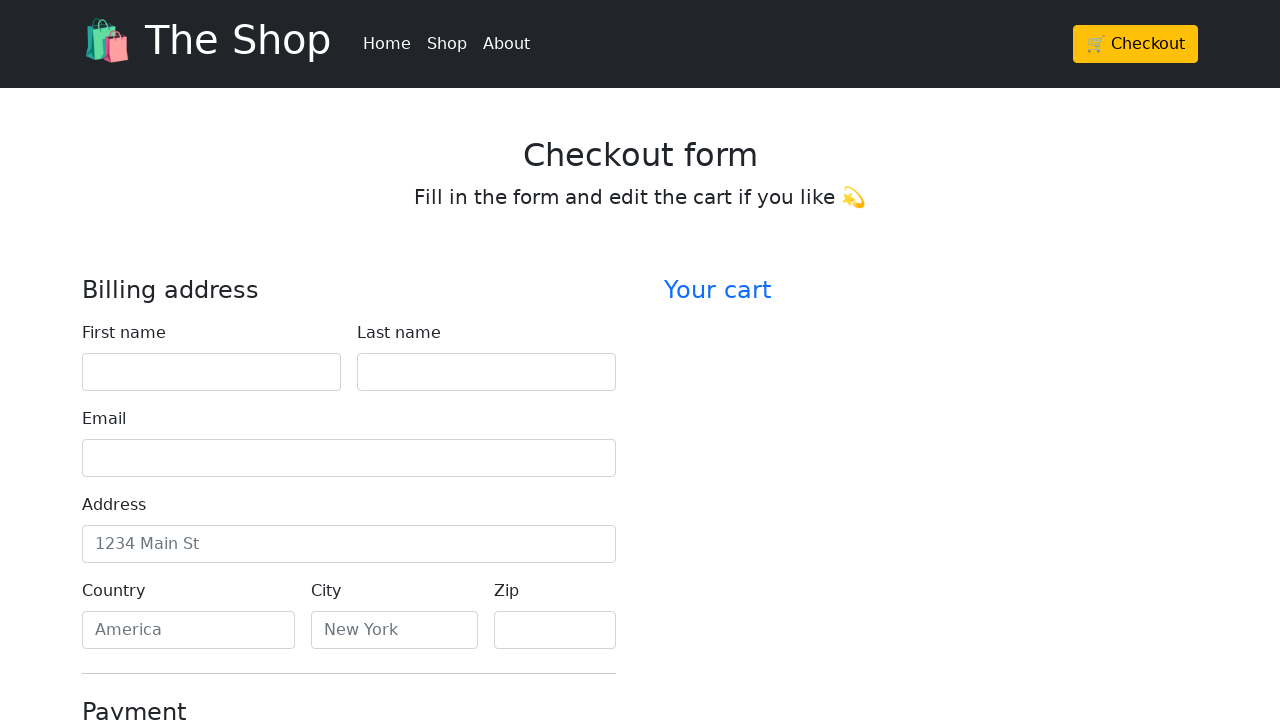